Tests pagination functionality on an e-commerce product listing page by navigating through multiple pages using the next button until all pages are visited.

Starting URL: https://ecommerce-playground.lambdatest.io/index.php?route=product/category&path=25_28

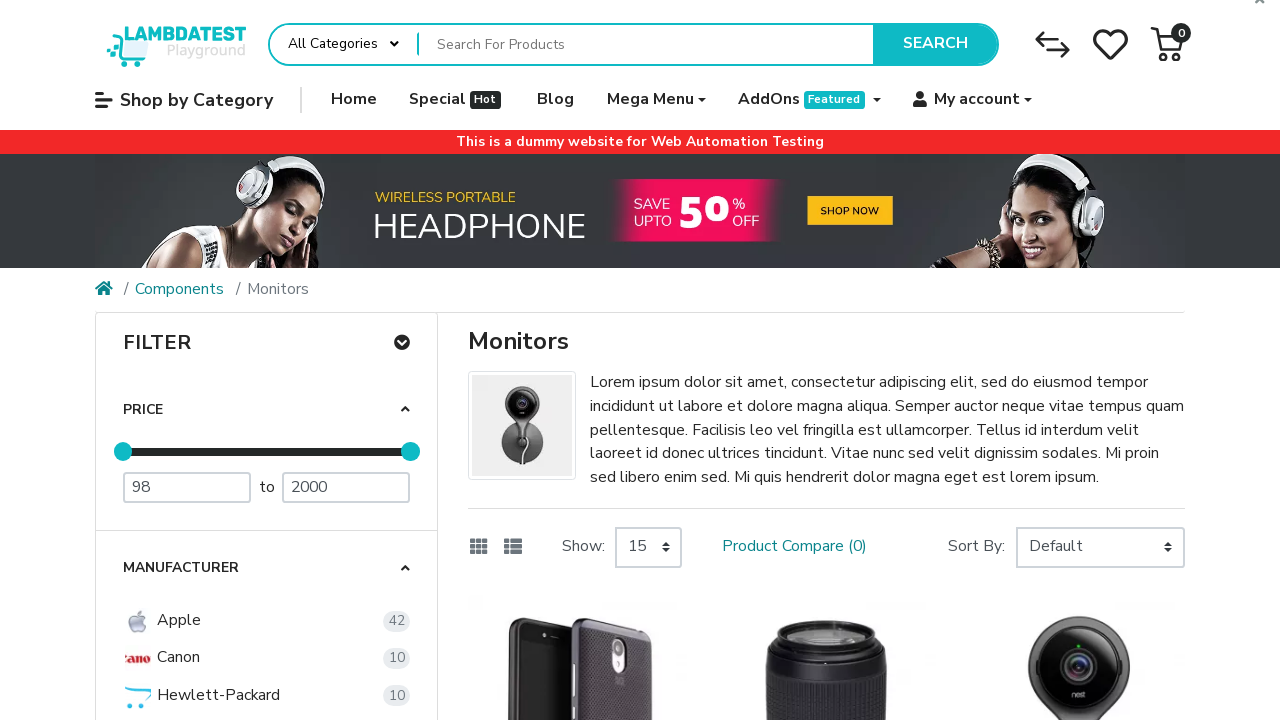

Product listing page loaded with product items visible
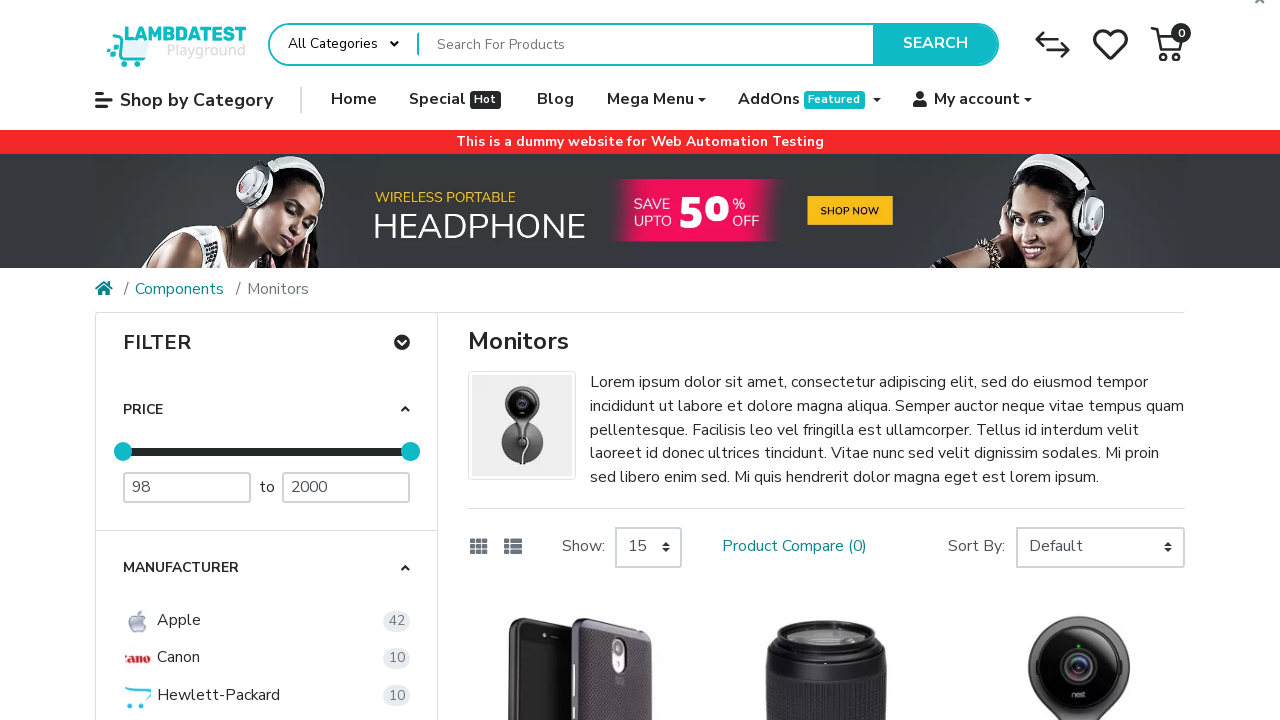

Pagination panel is visible
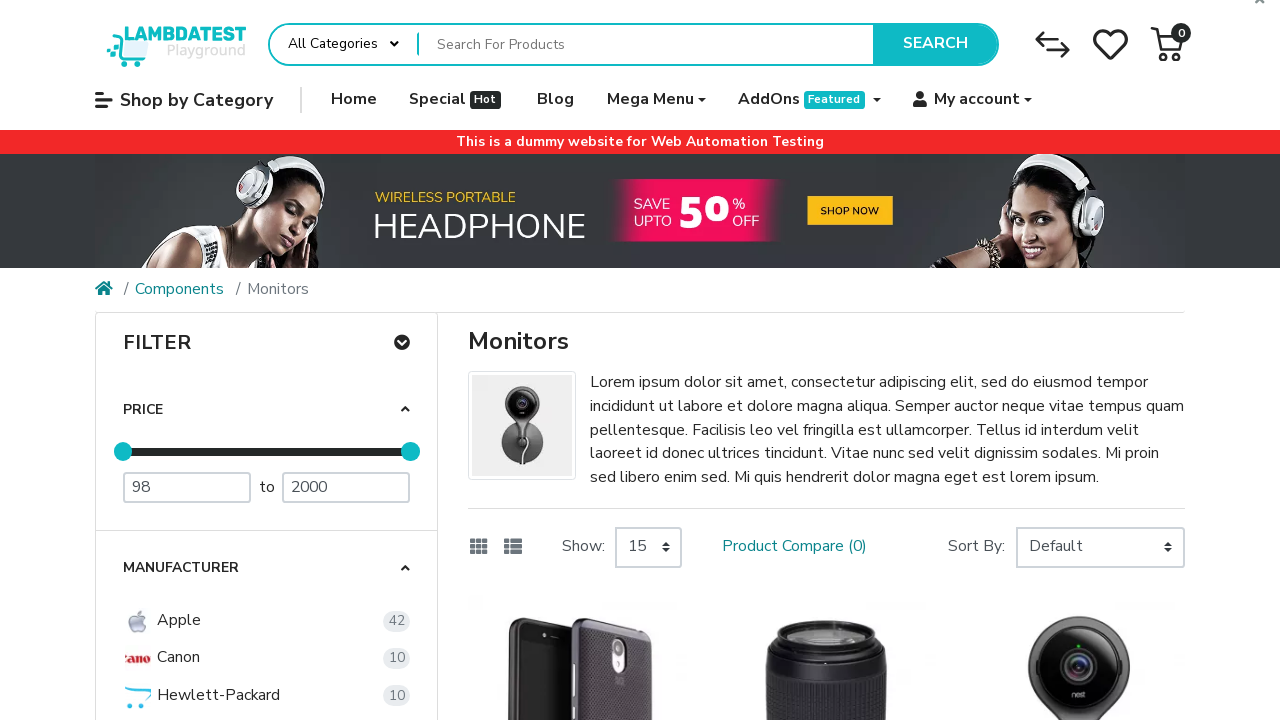

Products loaded on current pagination page
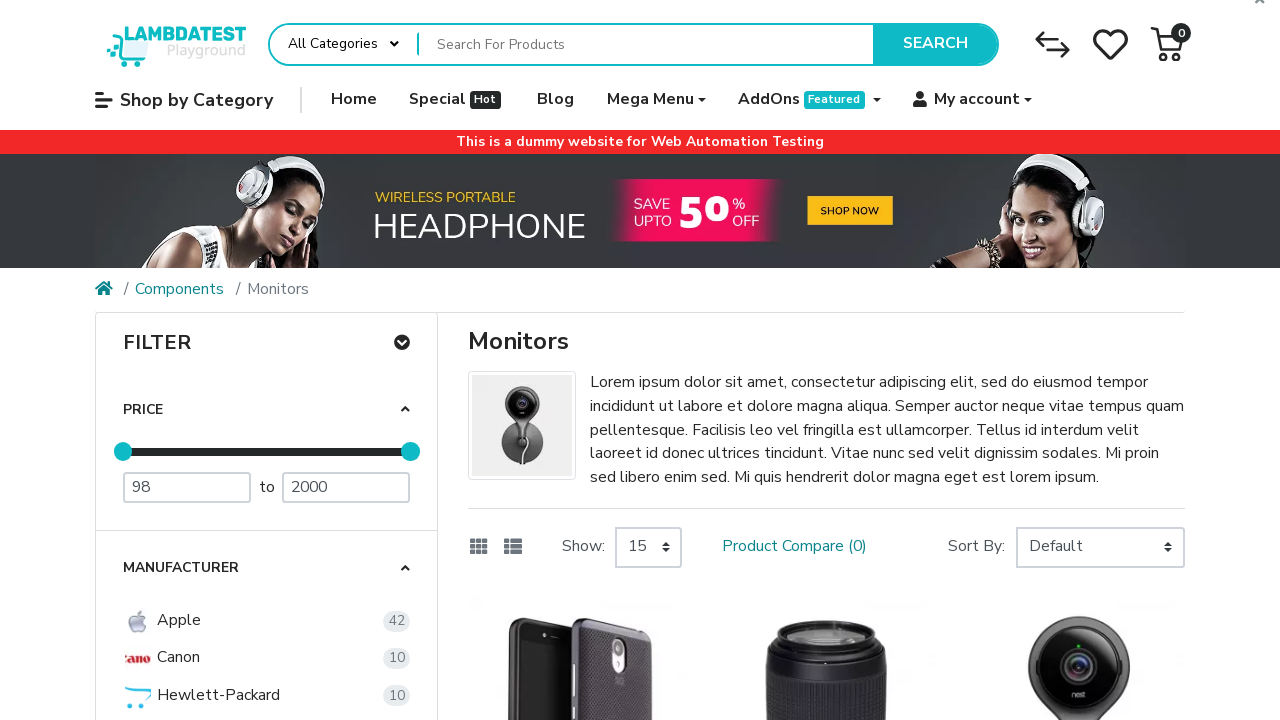

Clicked next button to navigate to next pagination page at (688, 440) on a:has-text('>') >> nth=0
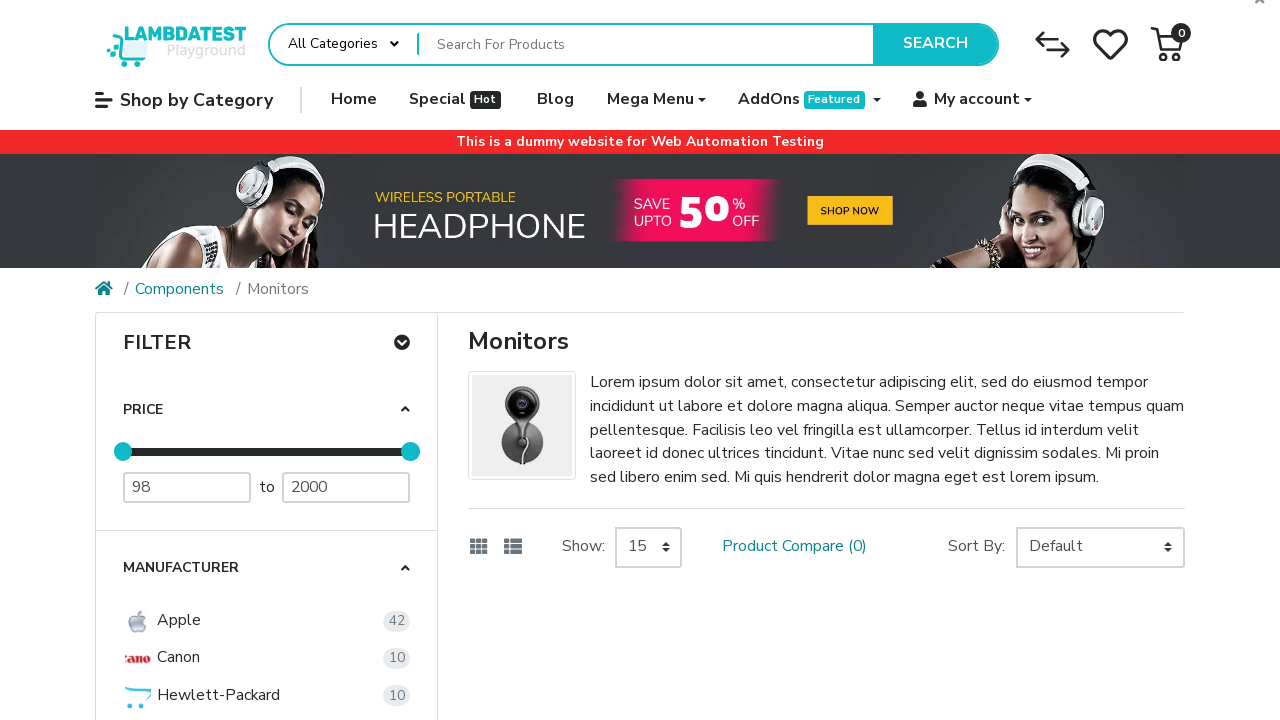

Waited for page to load after pagination navigation
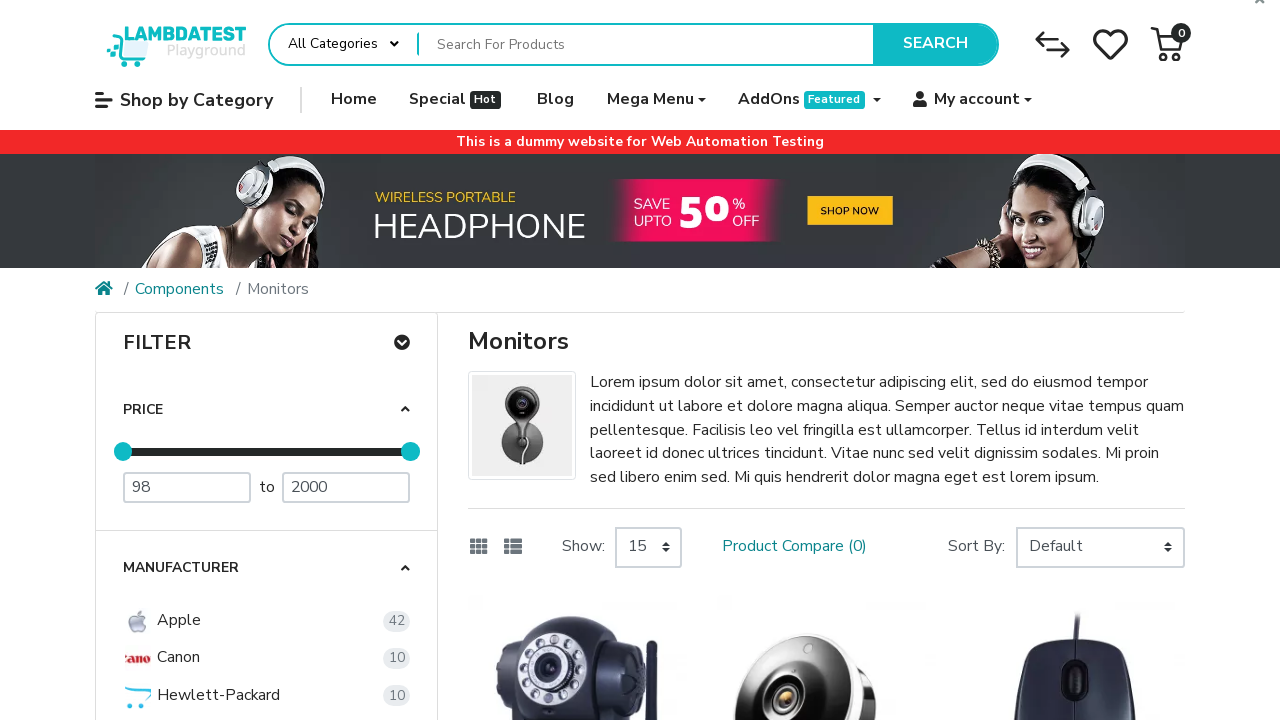

Pagination panel is visible
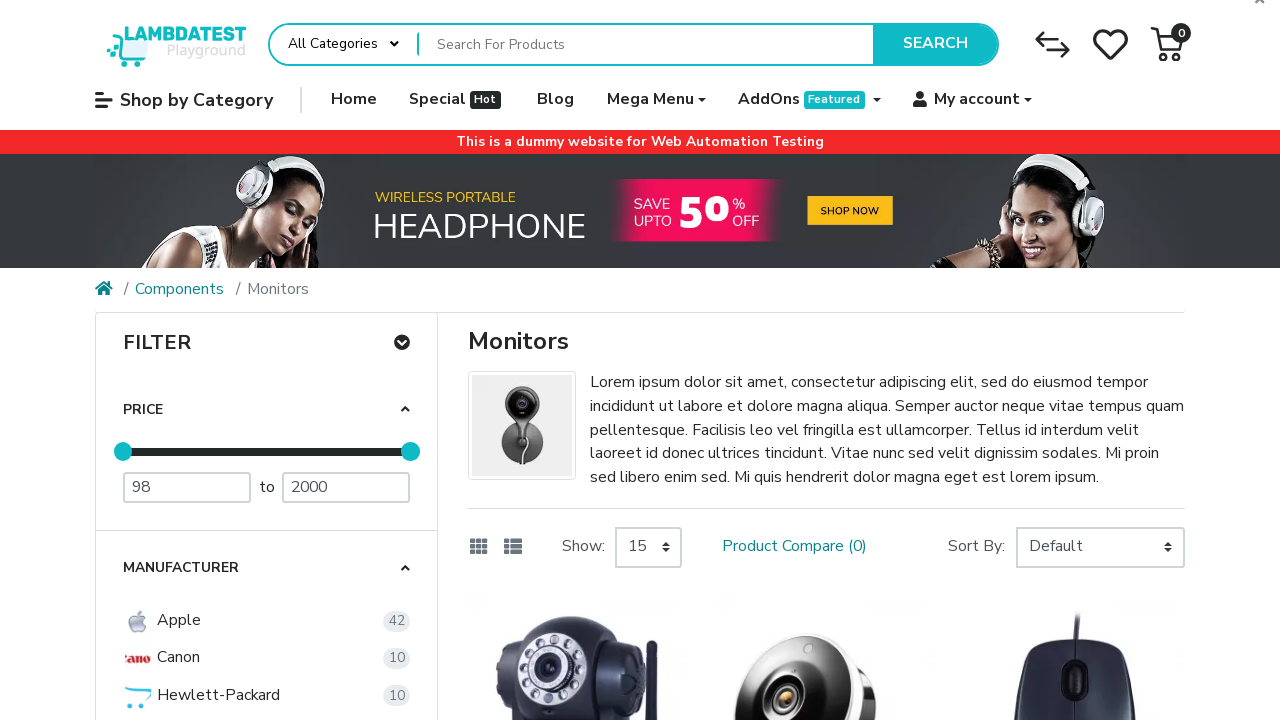

Products loaded on current pagination page
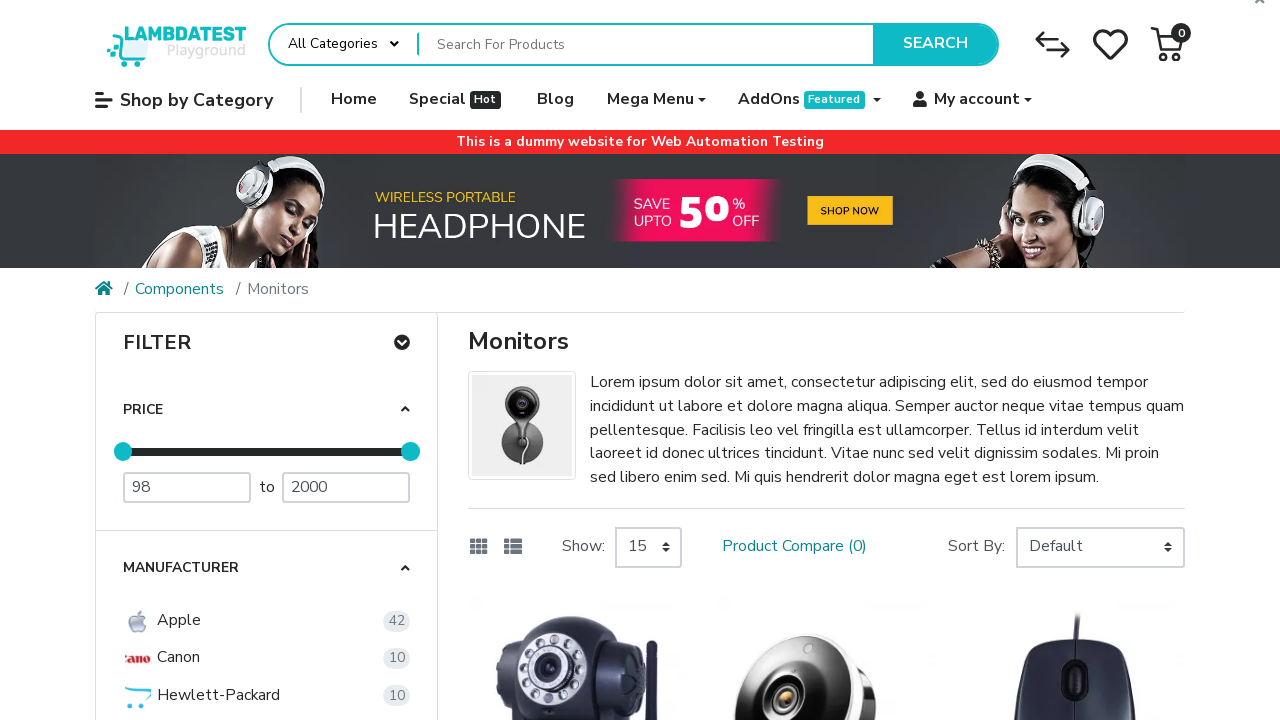

Clicked next button to navigate to next pagination page at (774, 440) on a:has-text('>') >> nth=0
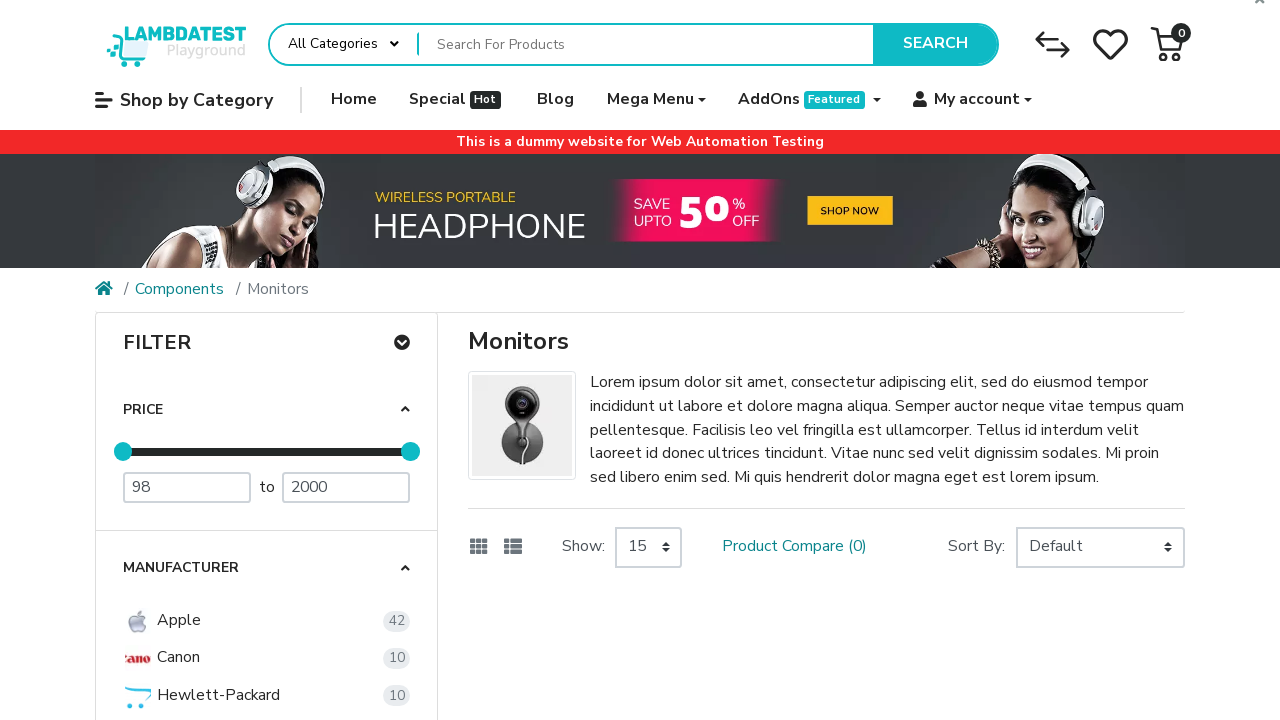

Waited for page to load after pagination navigation
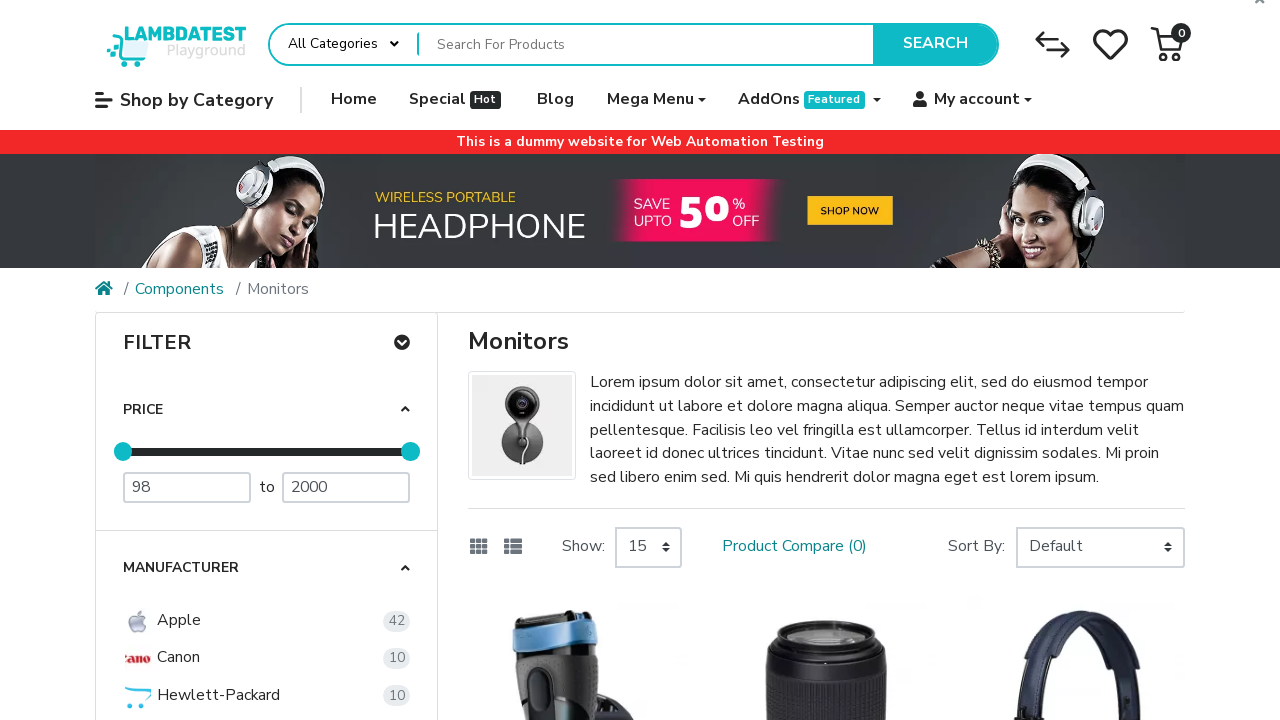

Pagination panel is visible
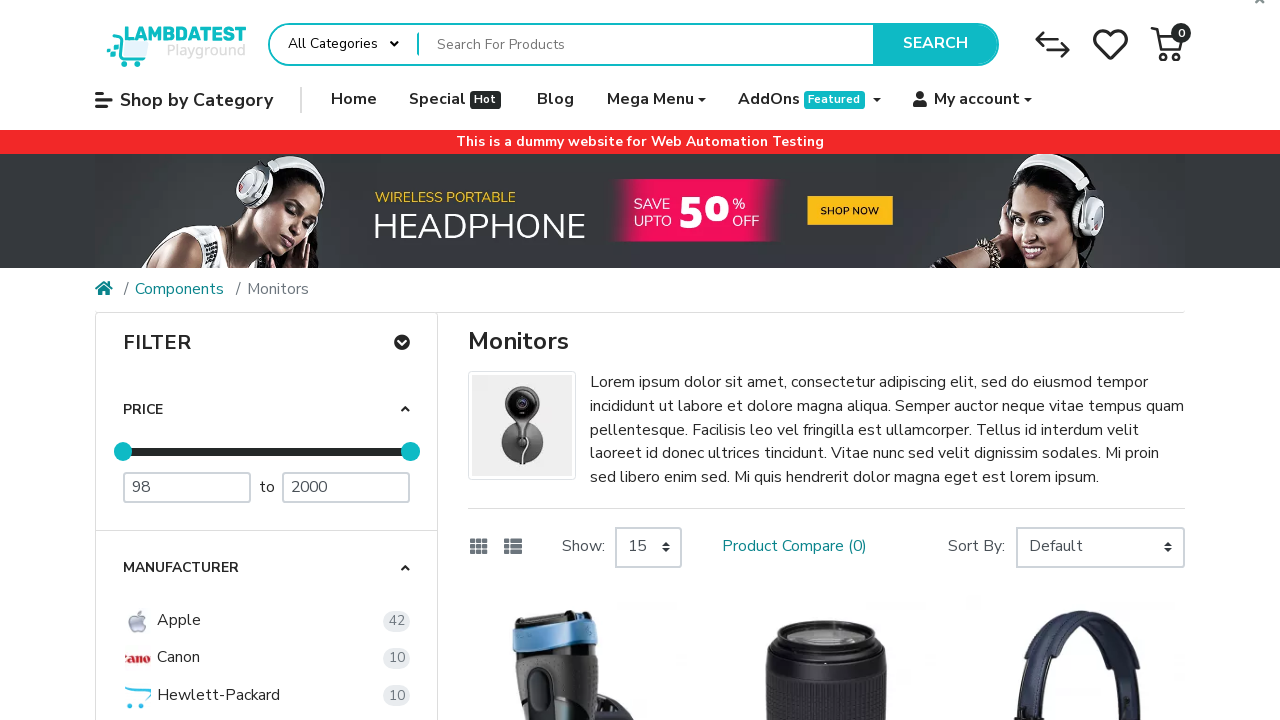

Products loaded on current pagination page
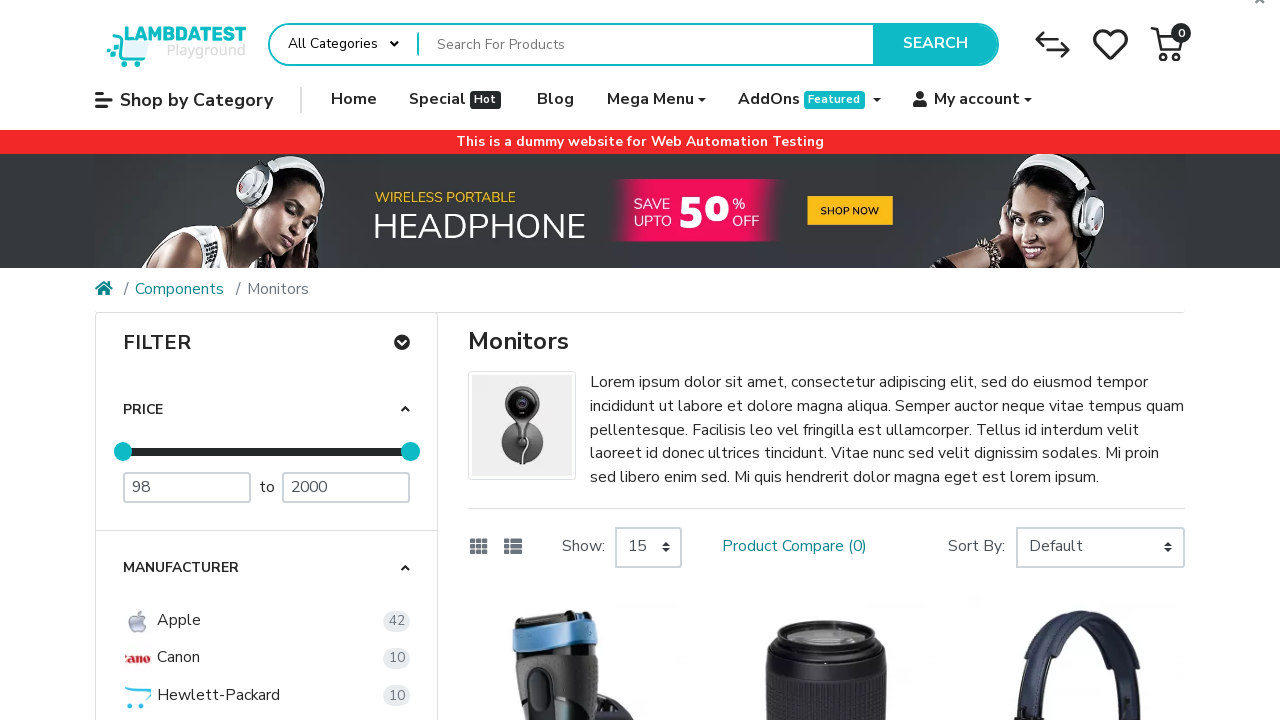

Clicked next button to navigate to next pagination page at (774, 440) on a:has-text('>') >> nth=0
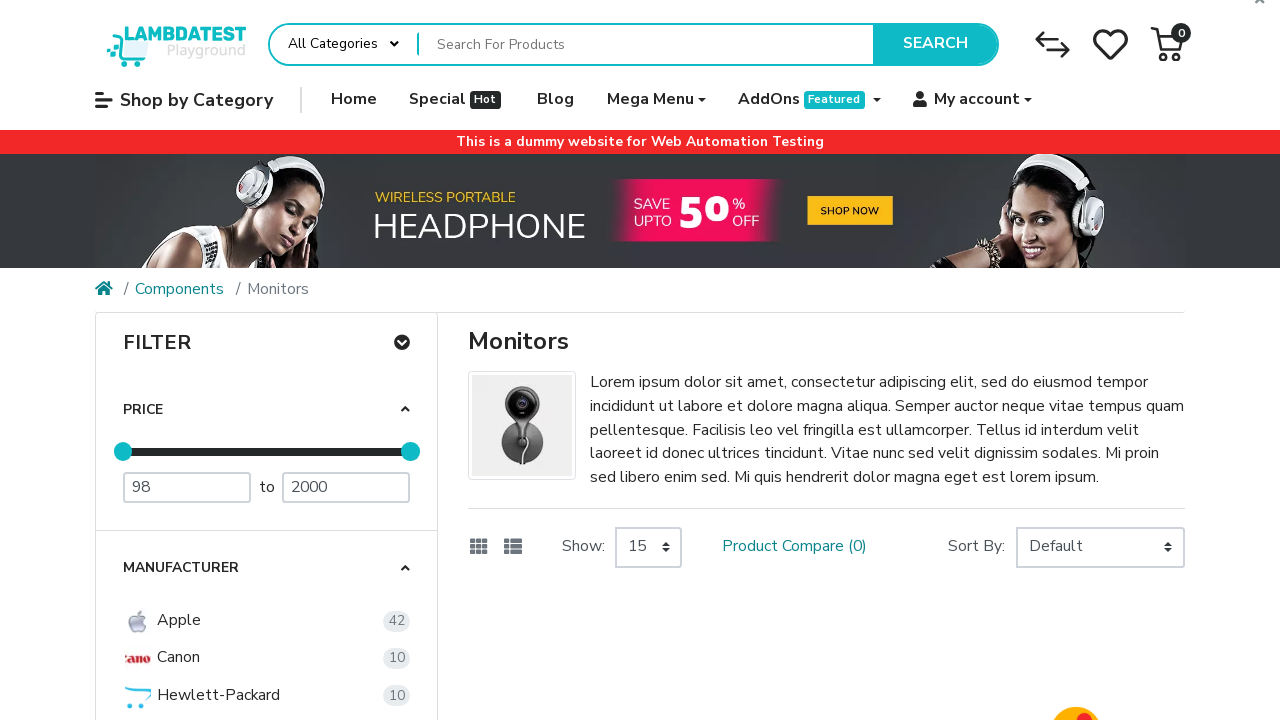

Waited for page to load after pagination navigation
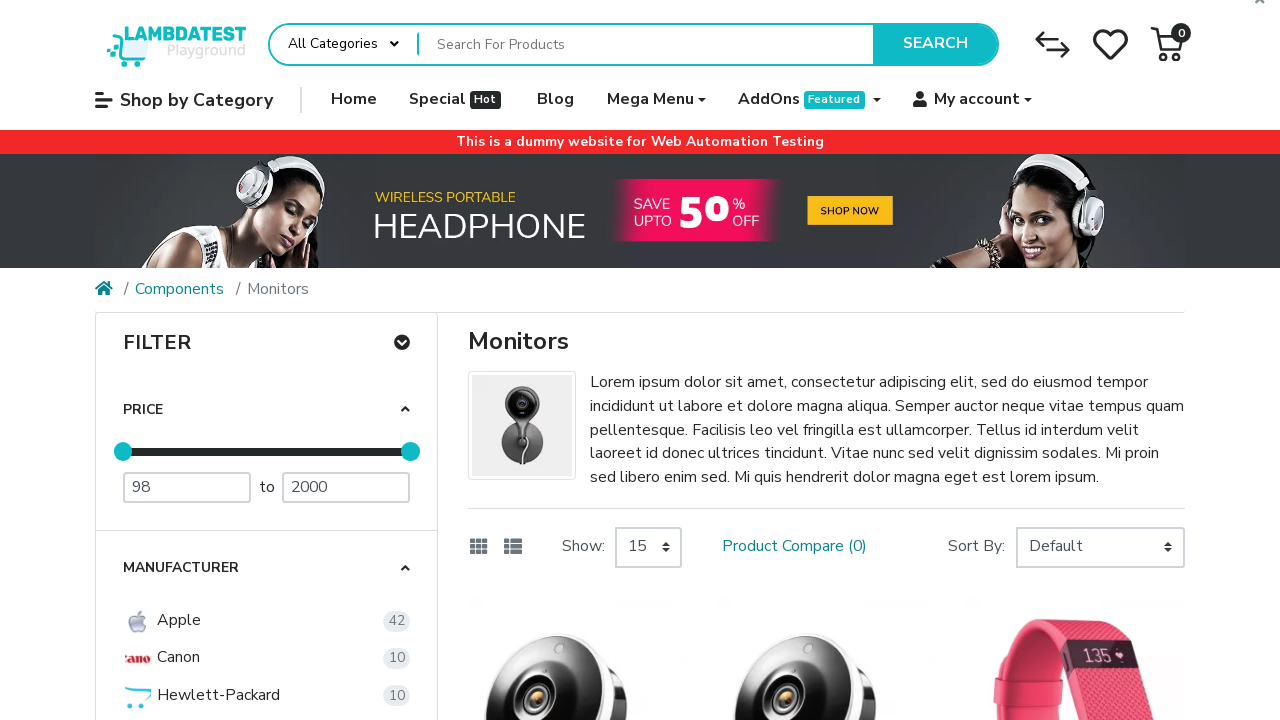

Pagination panel is visible
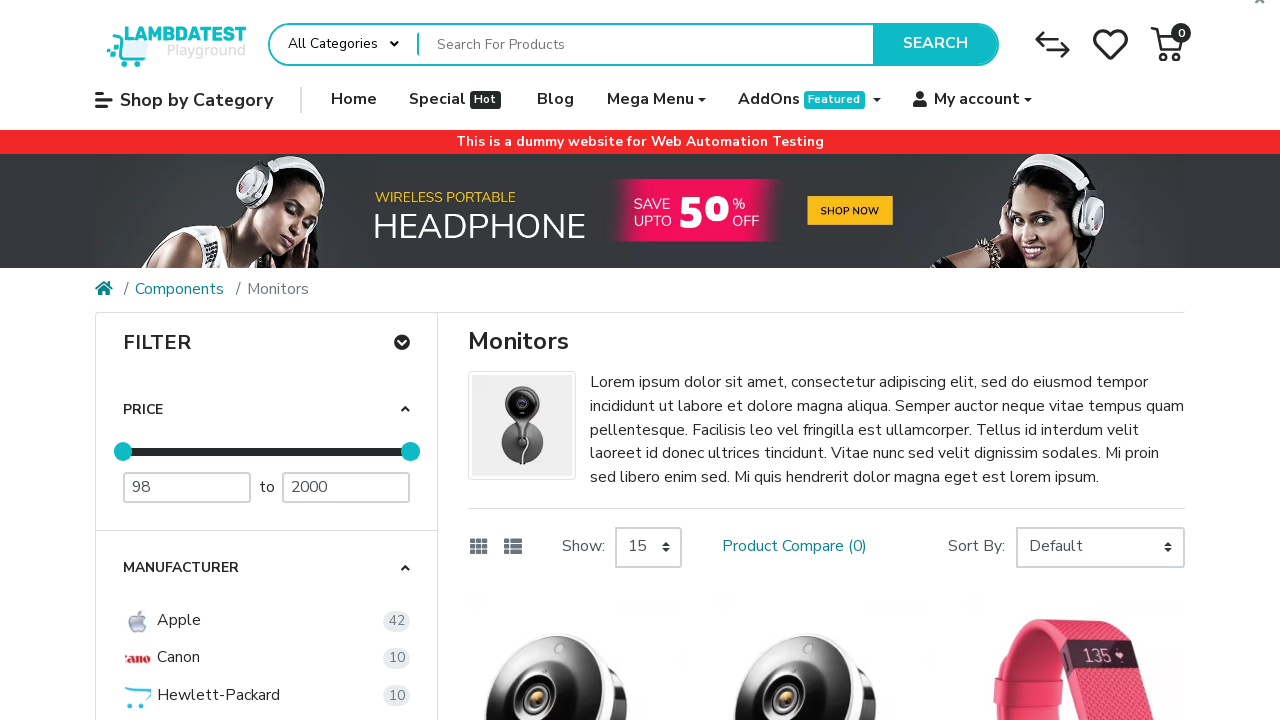

Products loaded on current pagination page
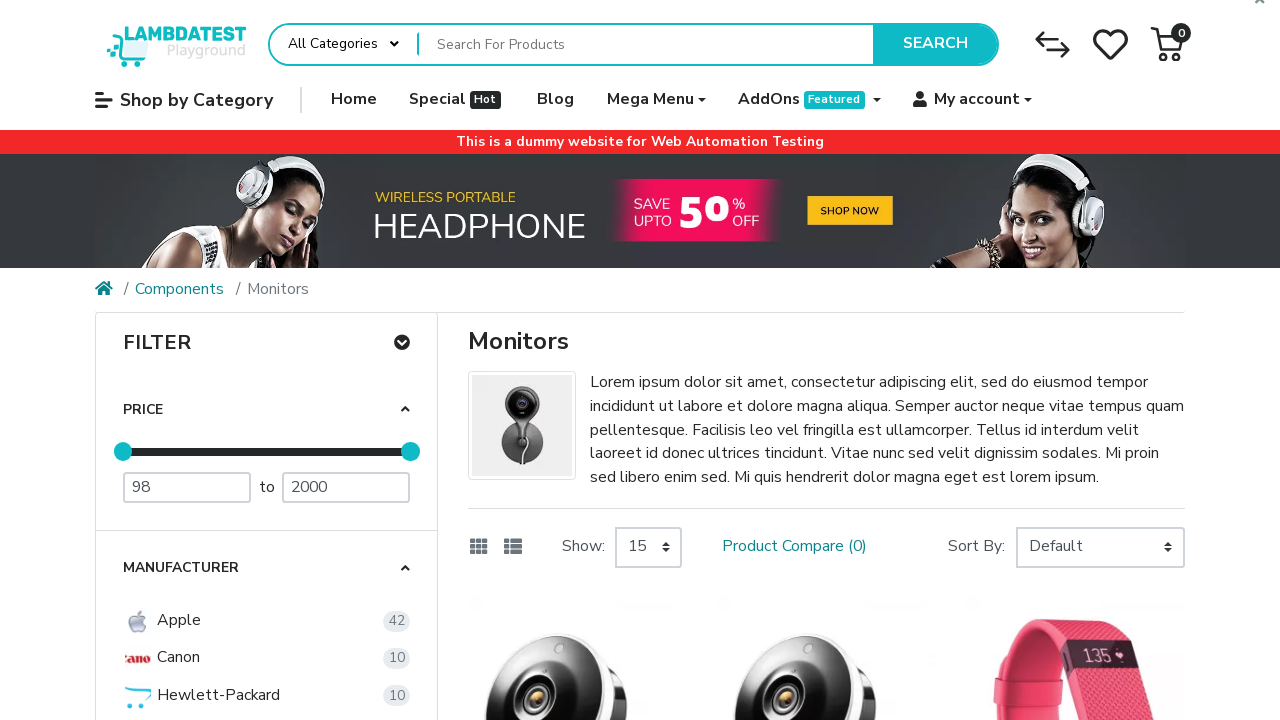

Clicked next button to navigate to next pagination page at (774, 440) on a:has-text('>') >> nth=0
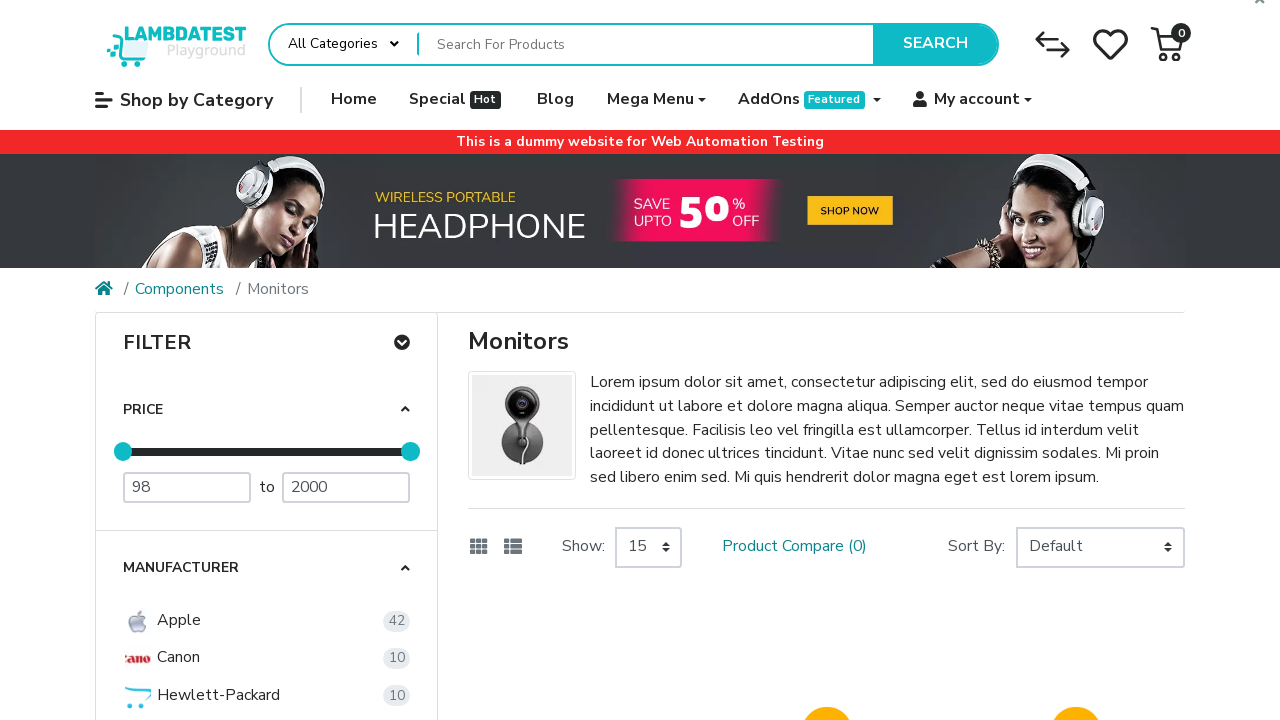

Waited for page to load after pagination navigation
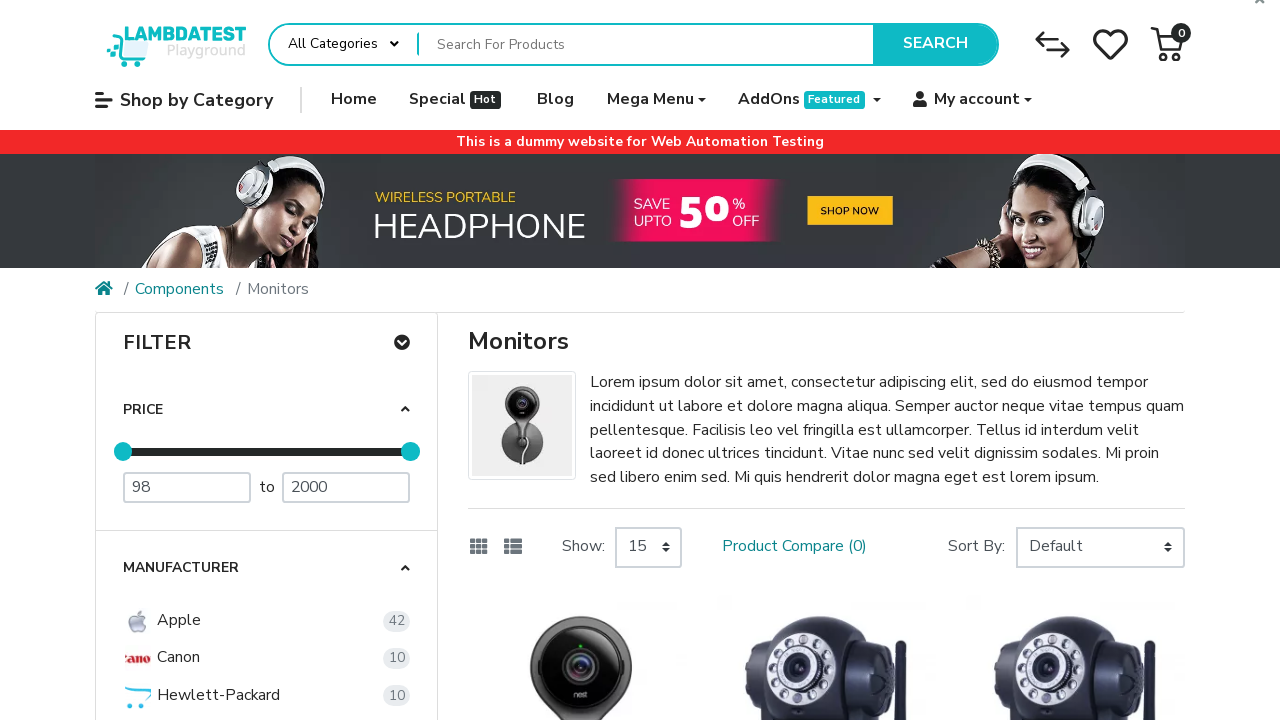

Pagination panel is visible
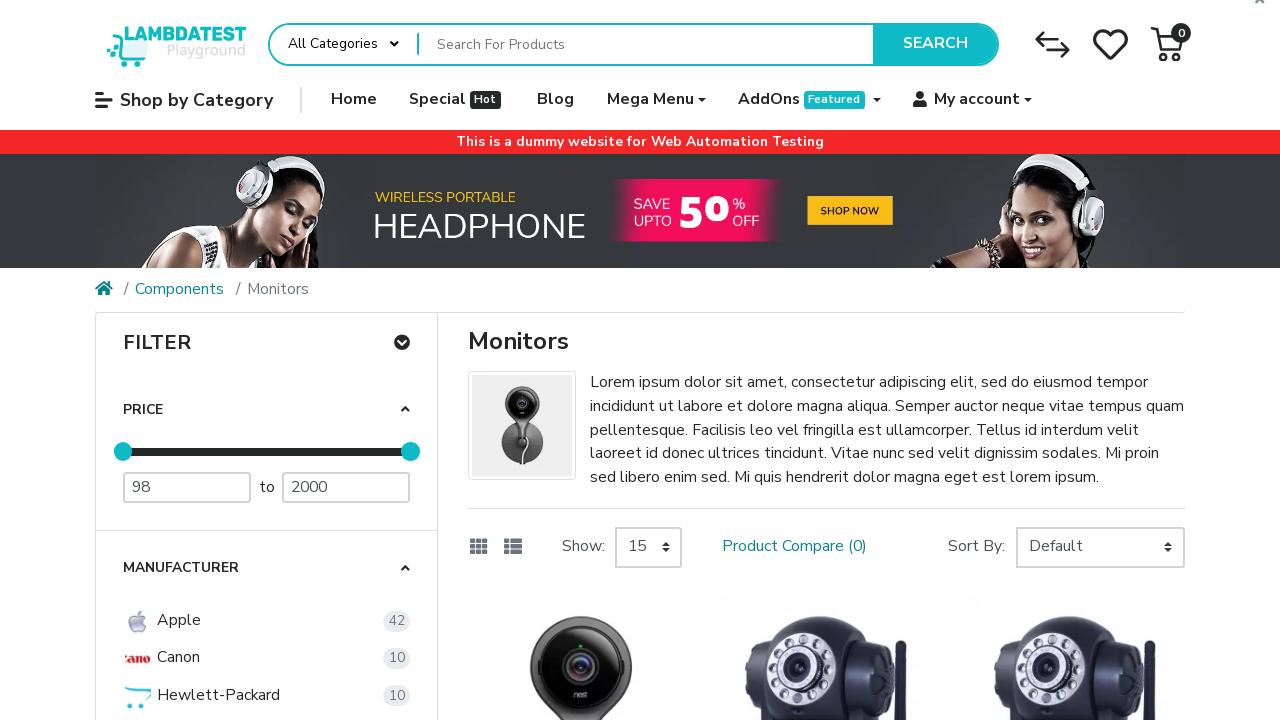

Products loaded on current pagination page
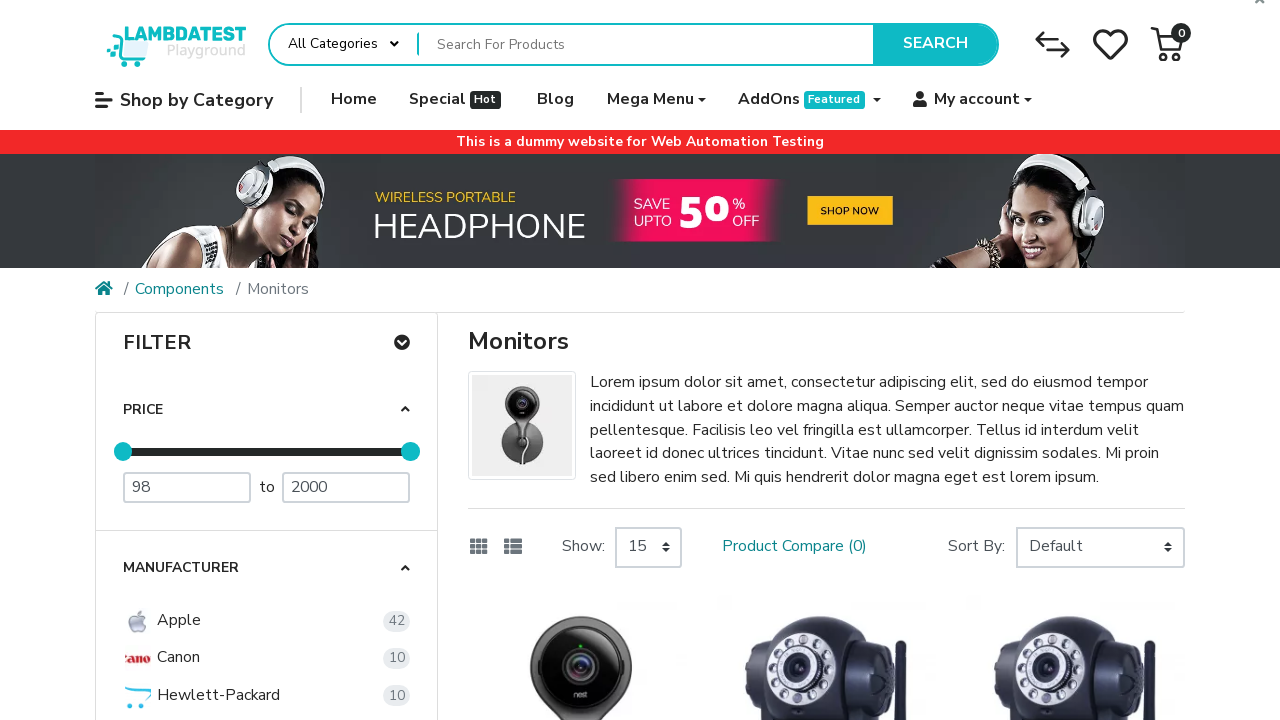

Next button not found, reached last page or no more pages available
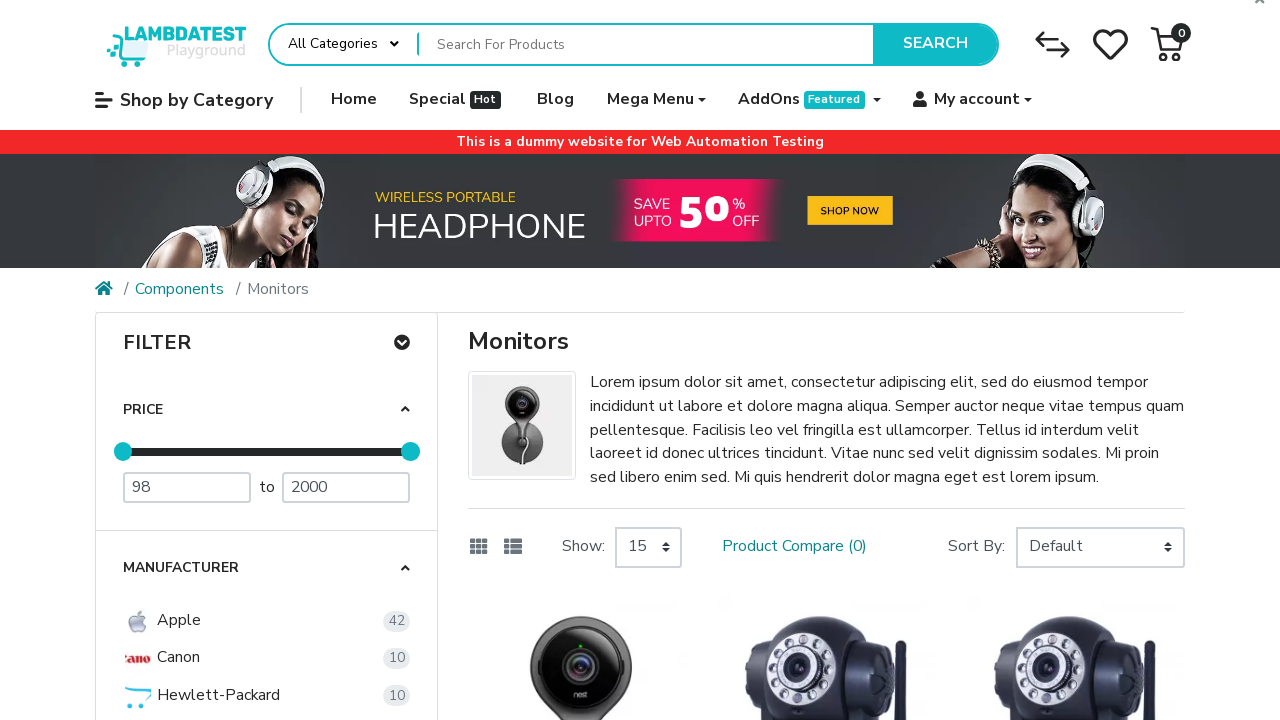

Completed pagination traversal, all pages visited
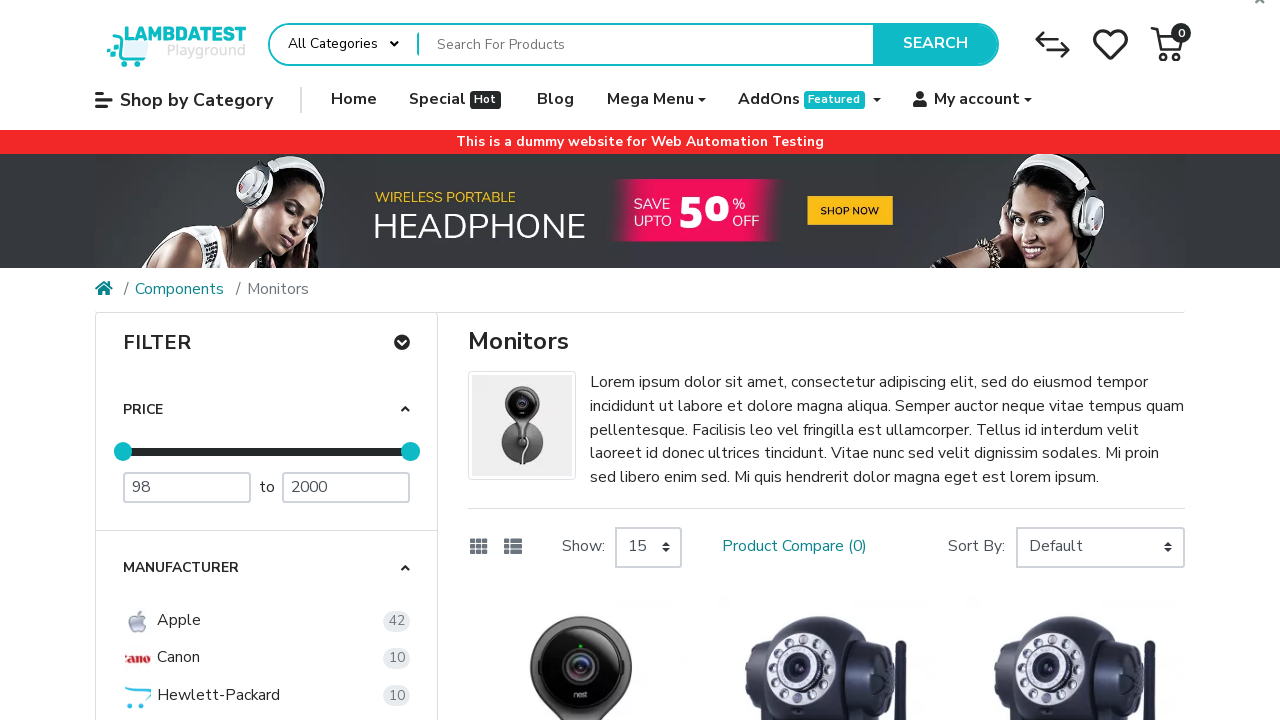

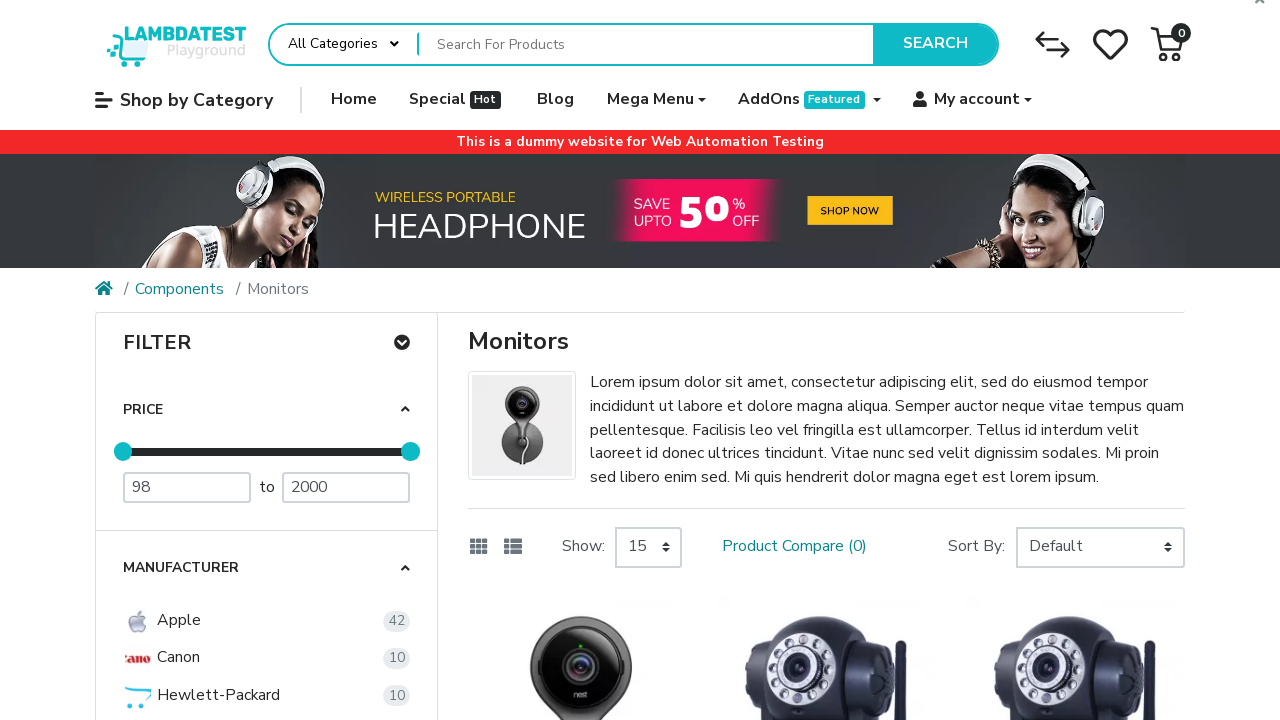